Tests opening a new browser tab from the Angular practice page, demonstrating multi-tab window handling functionality.

Starting URL: https://rahulshettyacademy.com/angularpractice/

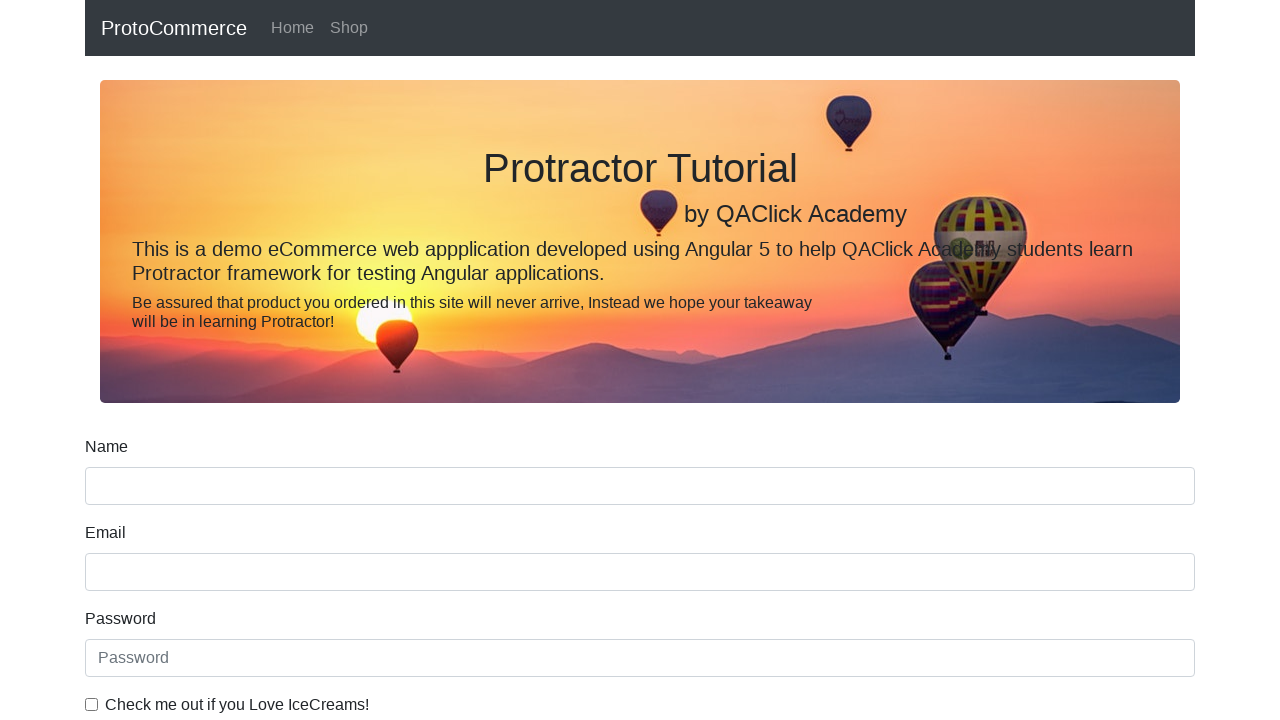

Opened a new browser tab
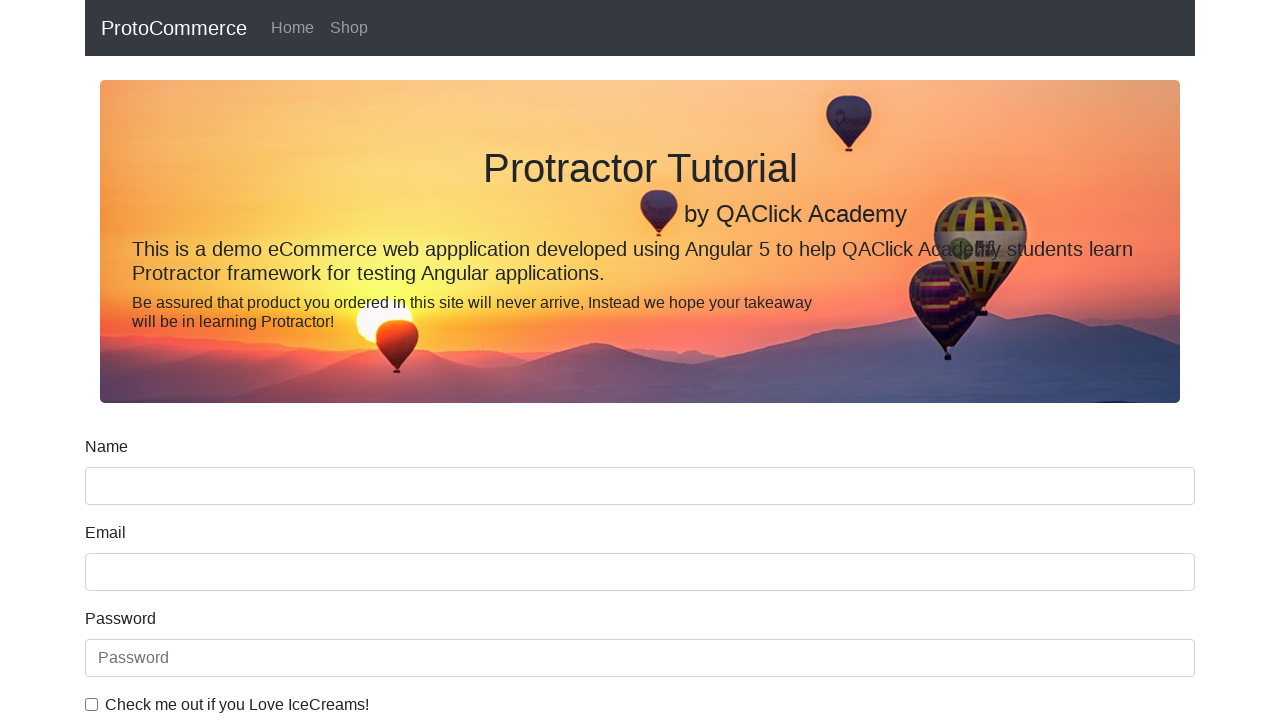

Brought original page to front to verify it is still accessible
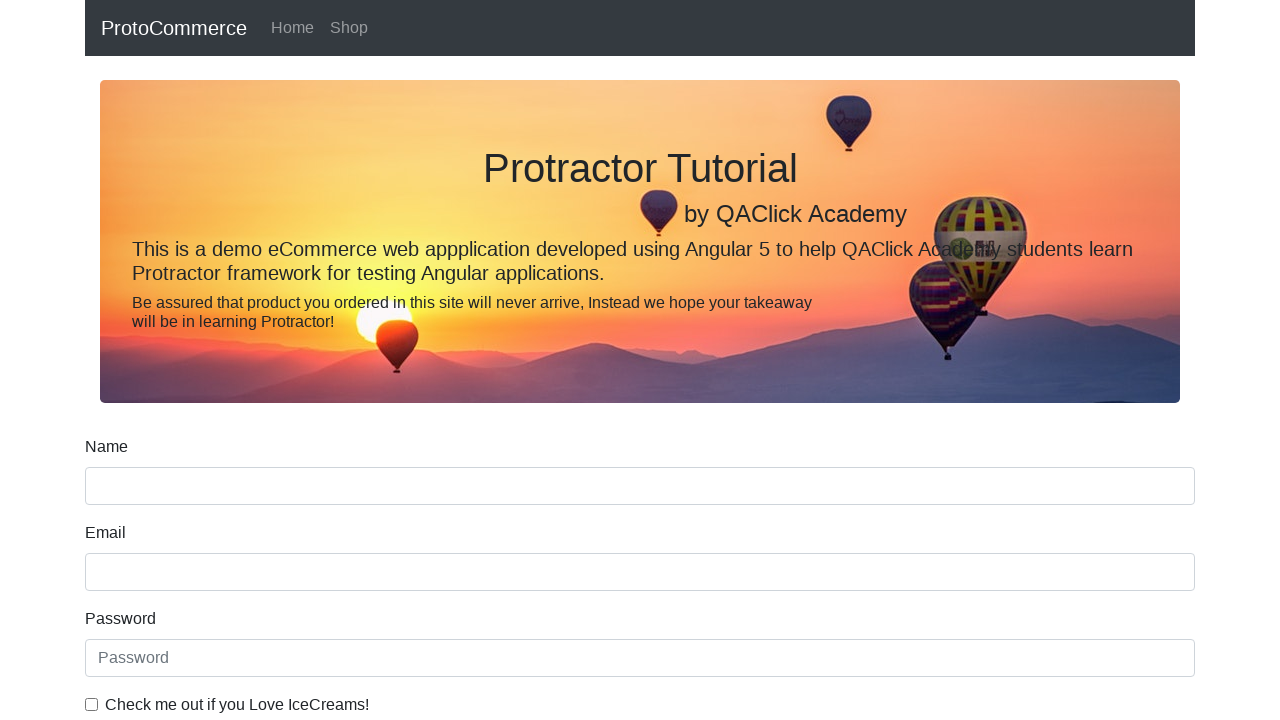

Switched to new tab to verify it exists
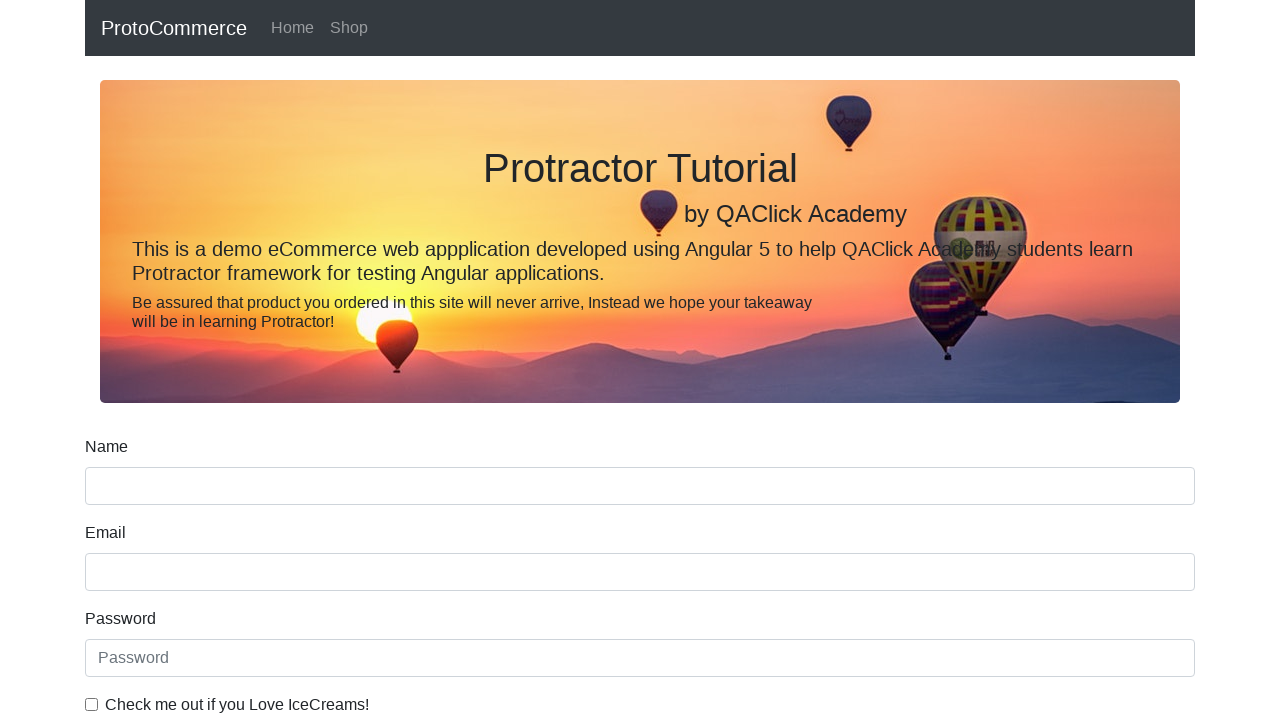

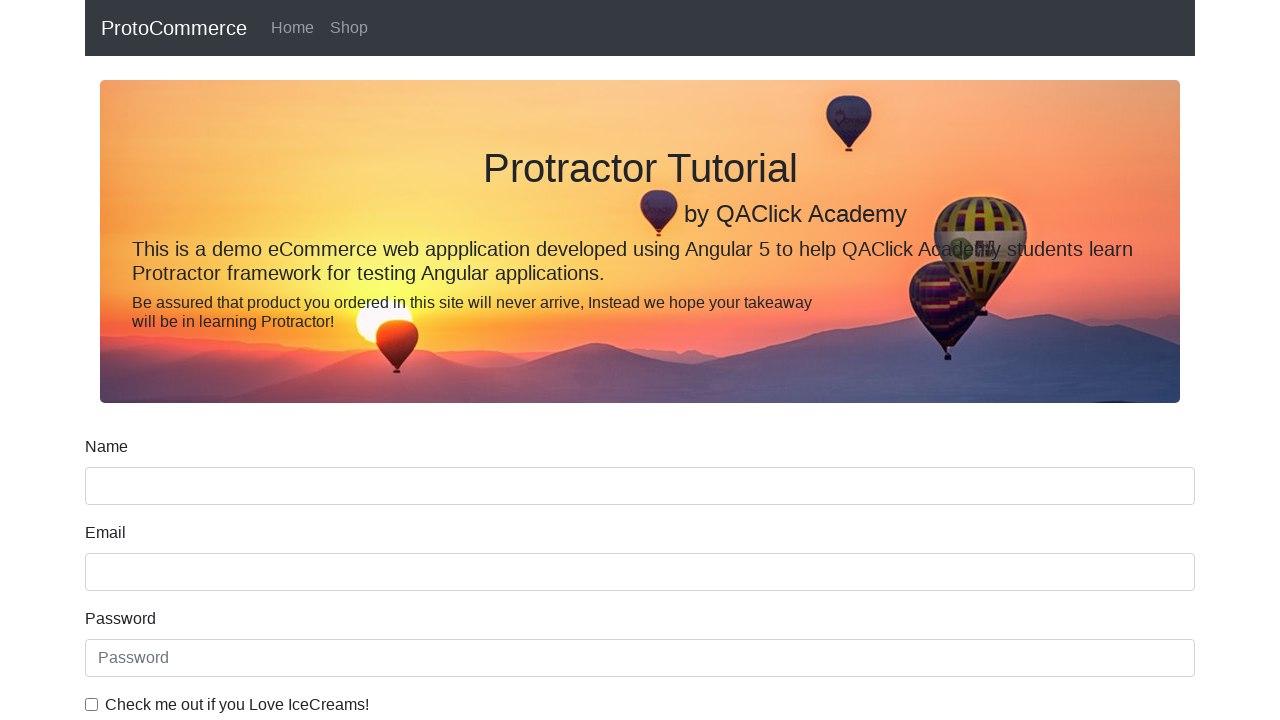